Navigates to frames test page, scrolls down 350 pixels, and verifies window state

Starting URL: https://applitools.github.io/demo/TestPages/FramesTestPage/

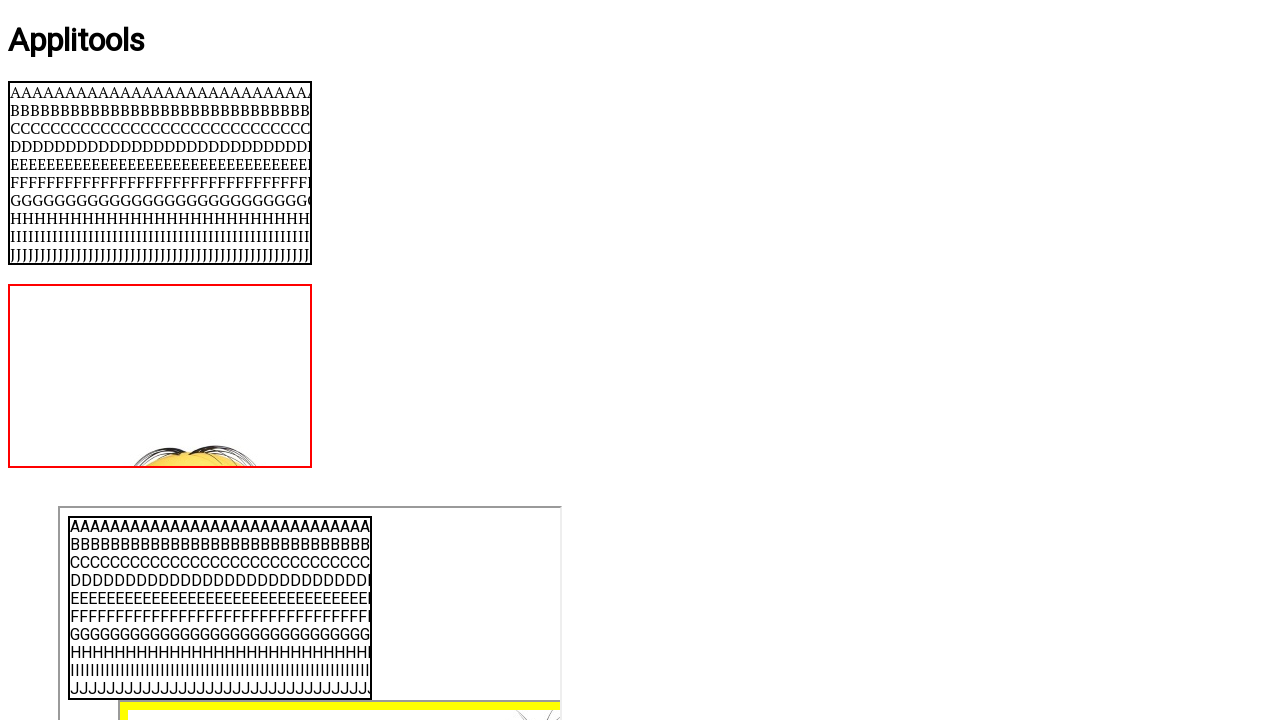

Navigated to frames test page
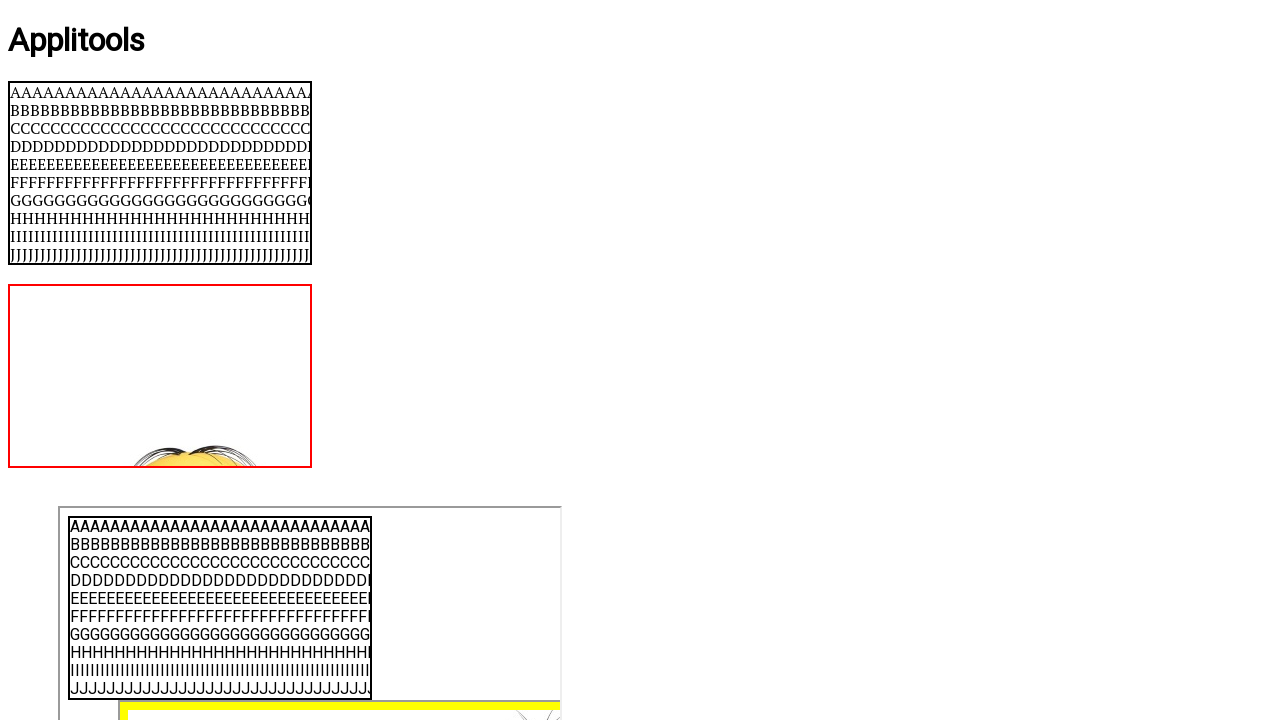

Scrolled down 350 pixels
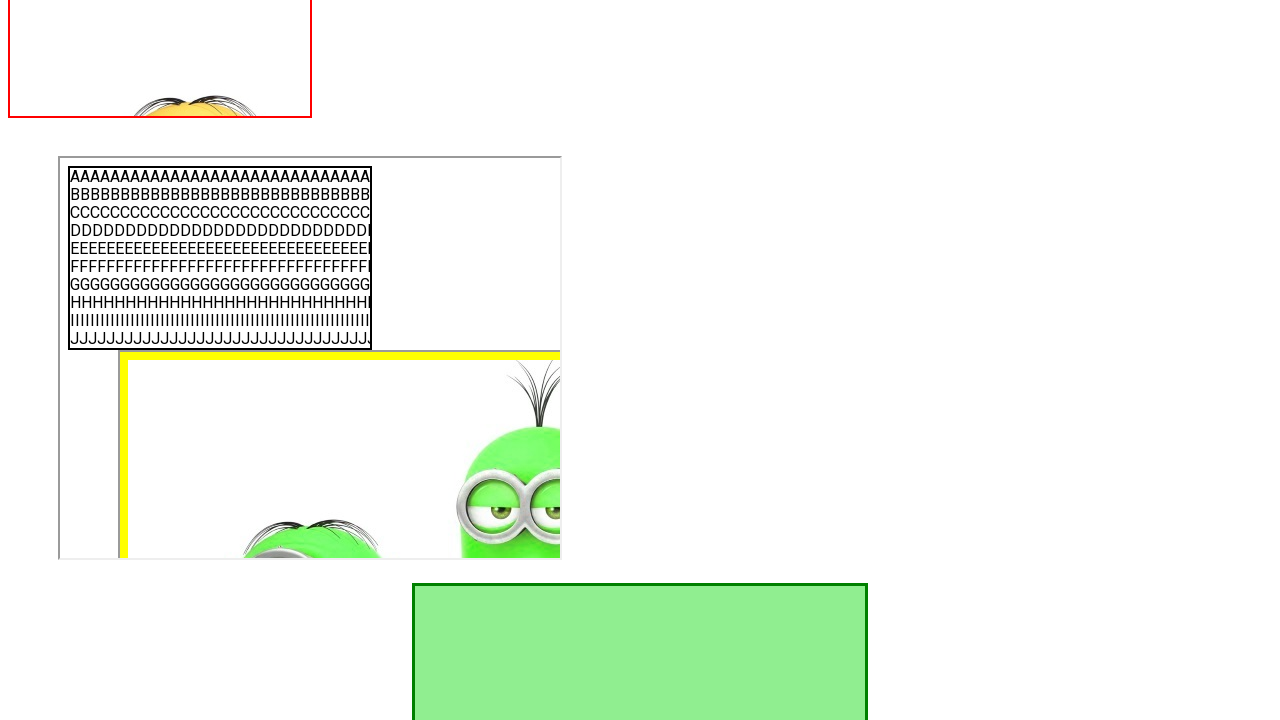

DOM content loaded after scroll
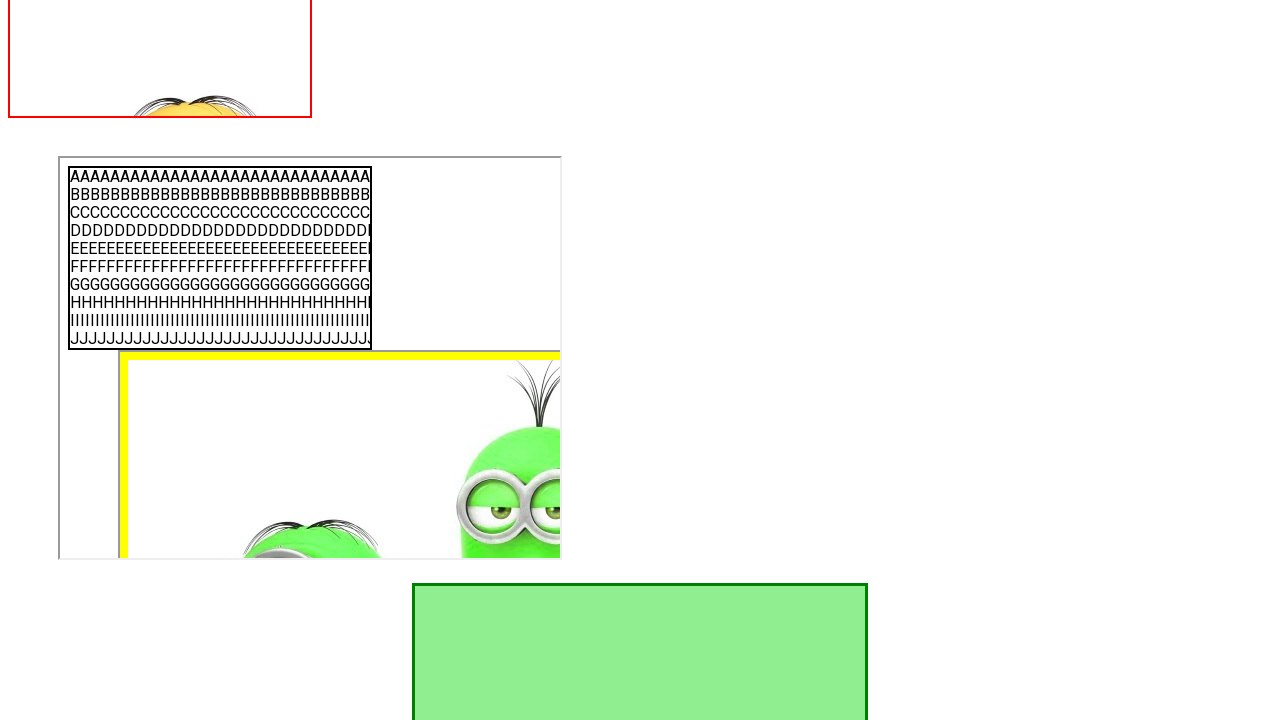

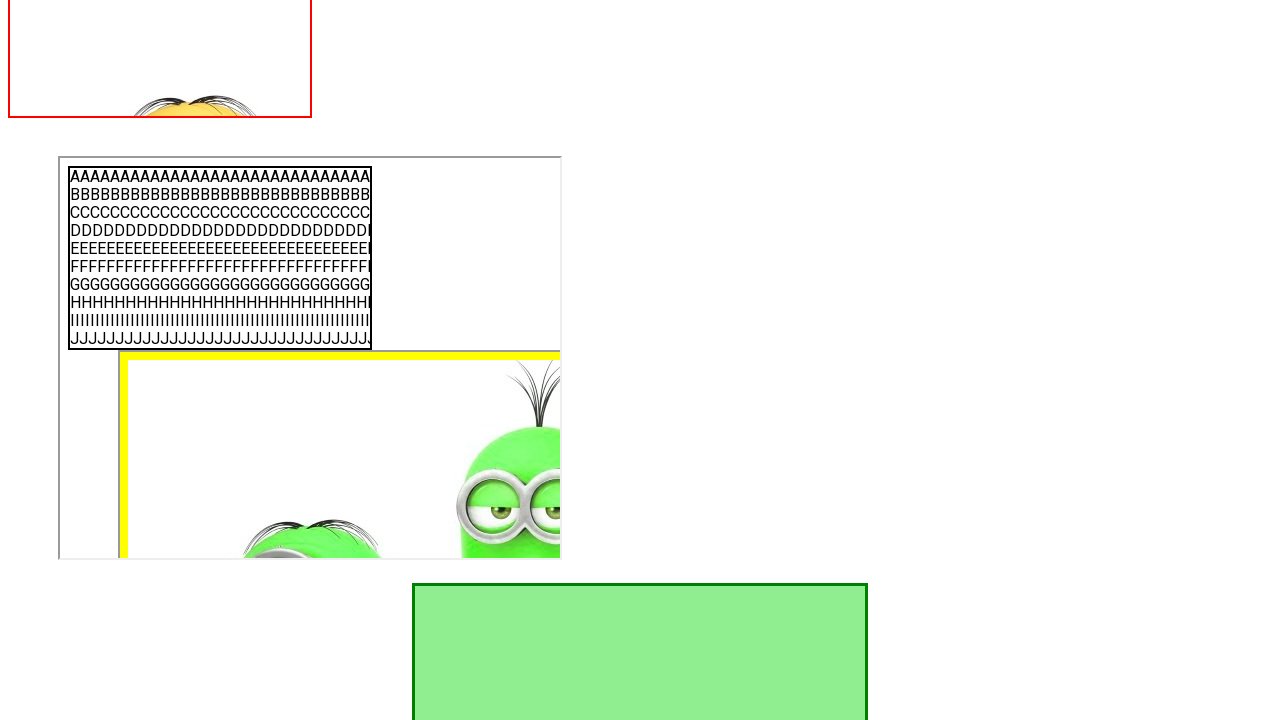